Navigates to DemoQA website and clicks on an h5 element using JavaScript execution

Starting URL: https://demoqa.com/

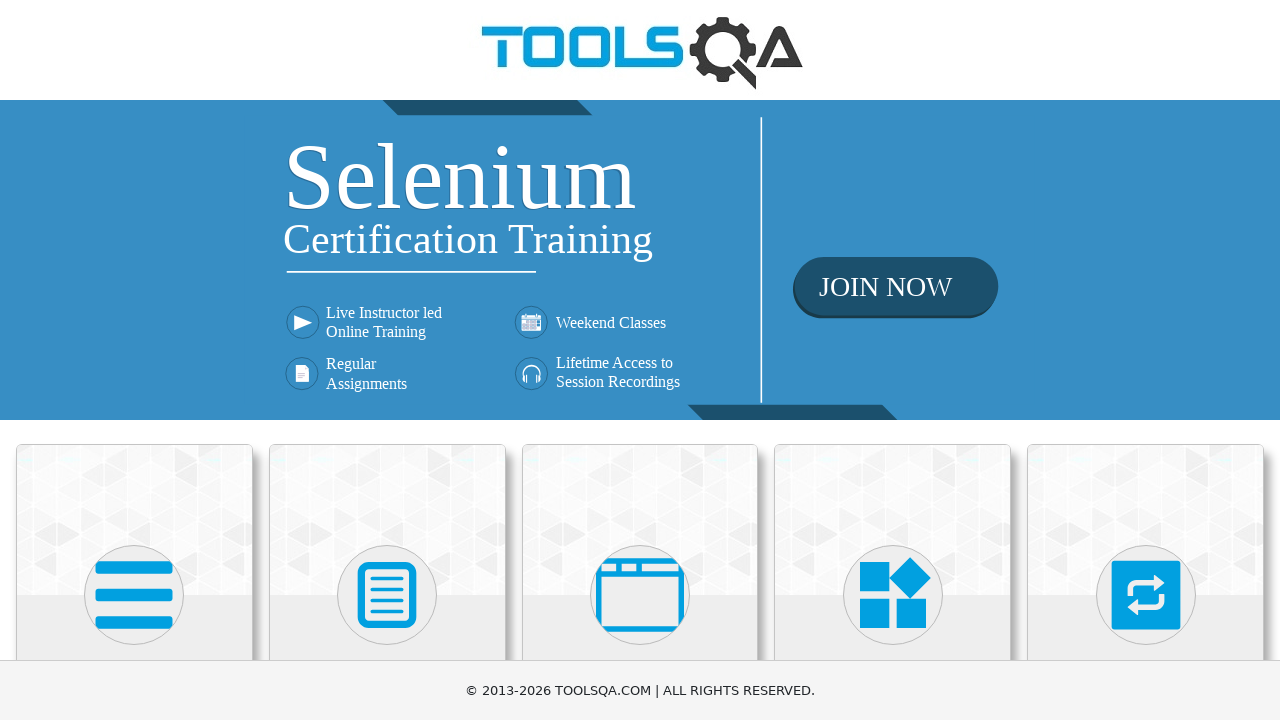

Navigated to DemoQA website
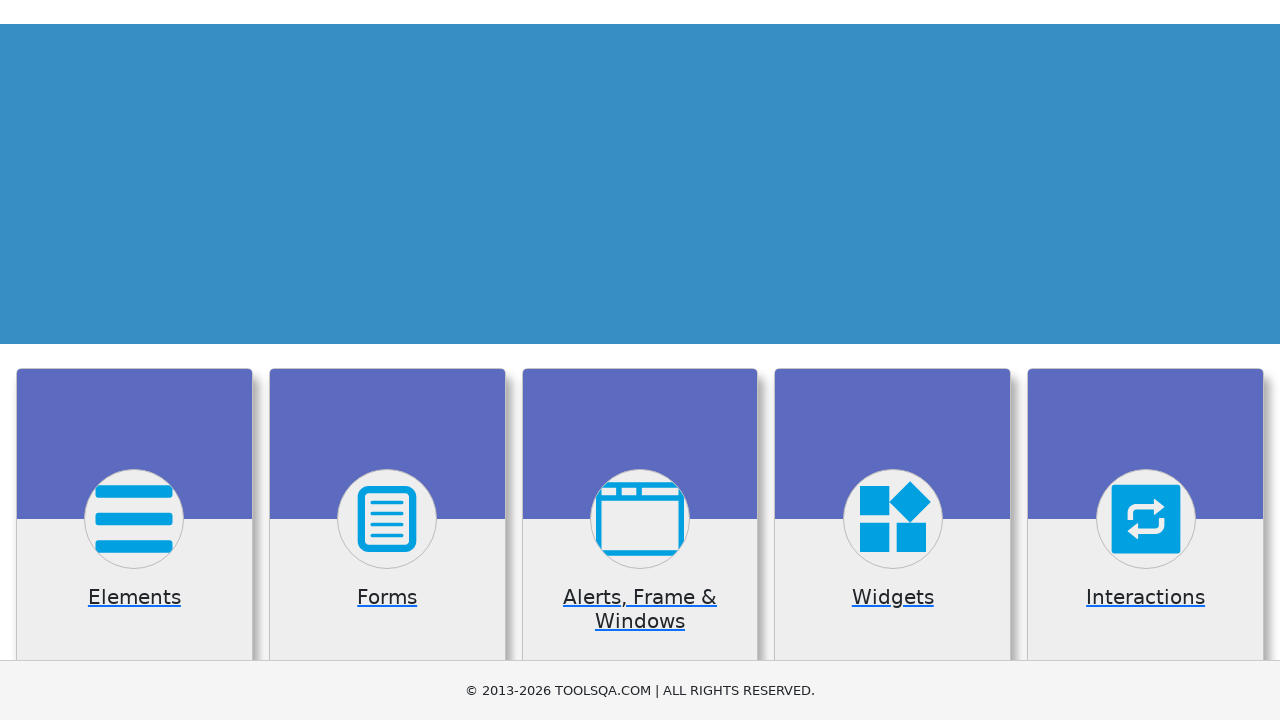

Clicked on first h5 element using JavaScript execution
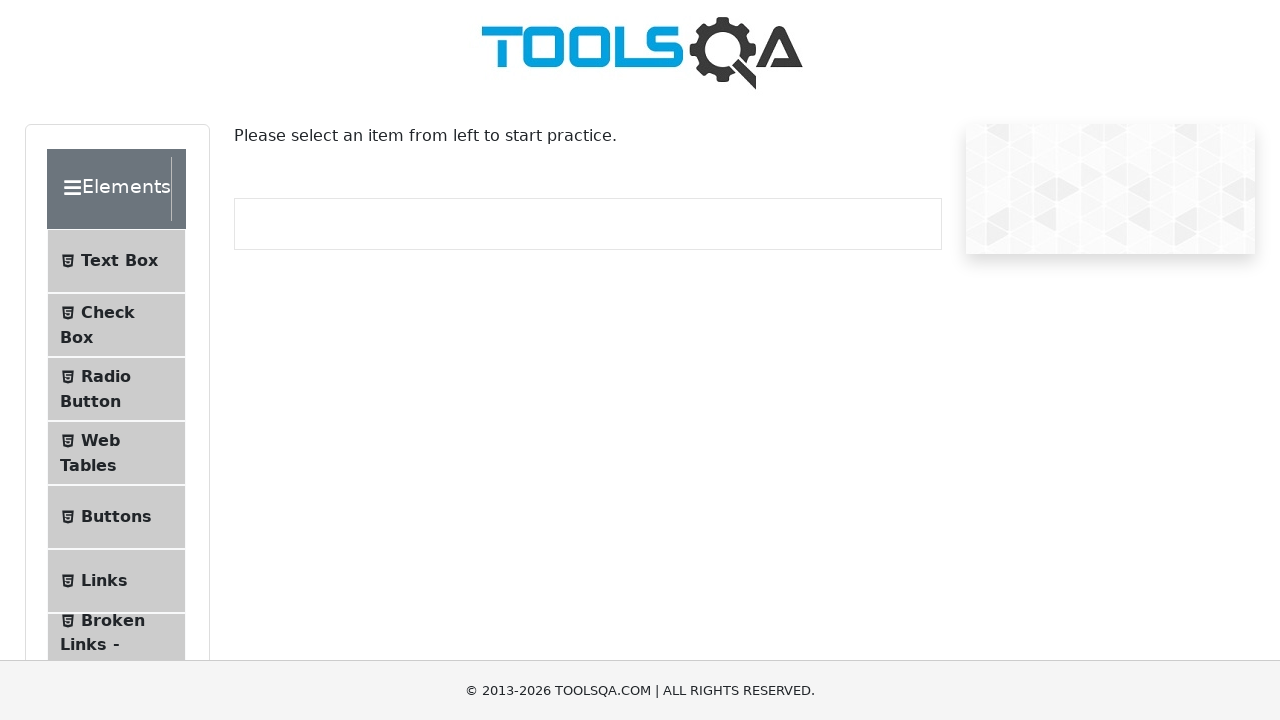

Waited 5 seconds for navigation or changes to complete
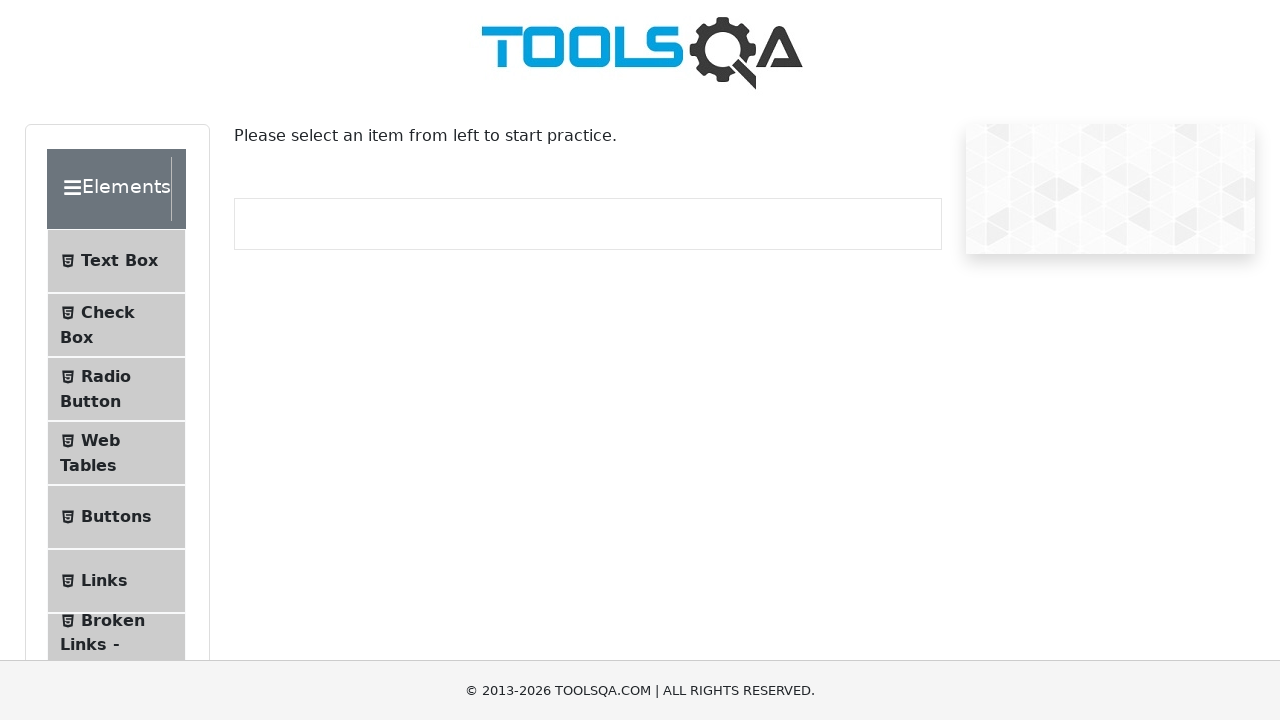

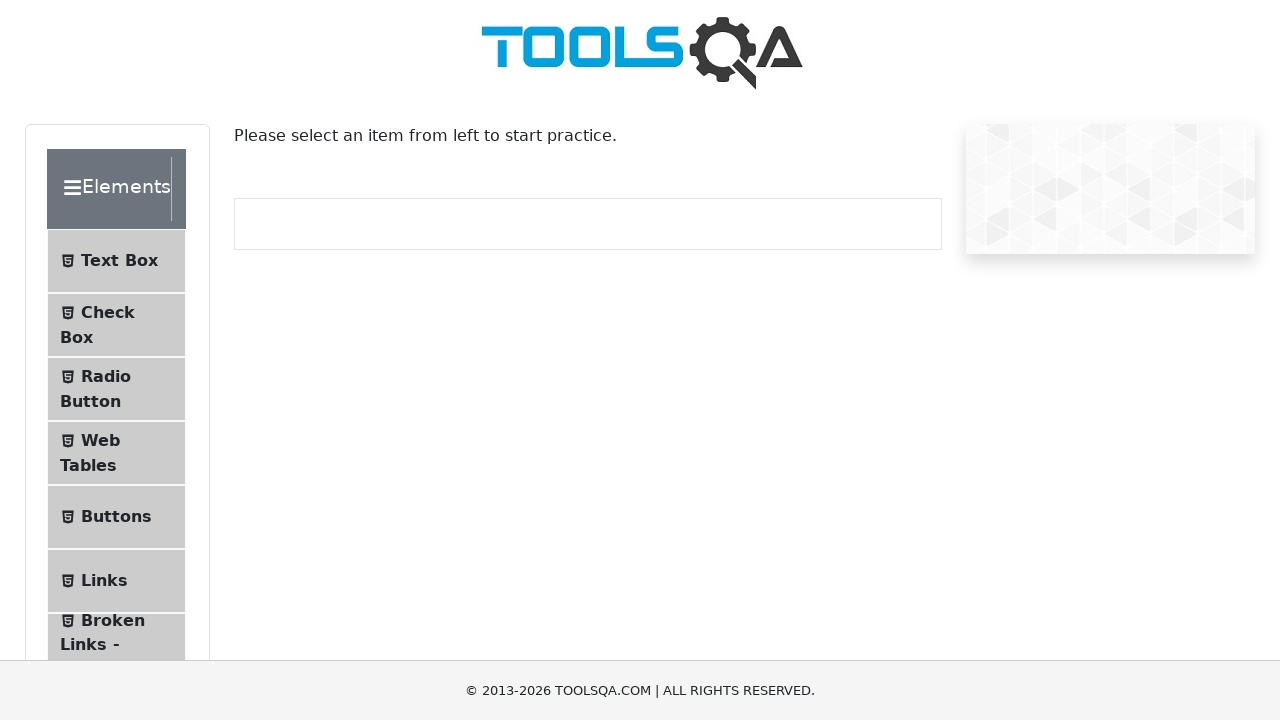